Tests page error handling by setting up route interception to block images and monitoring for page errors while navigating to demoqa.com

Starting URL: https://demoqa.com

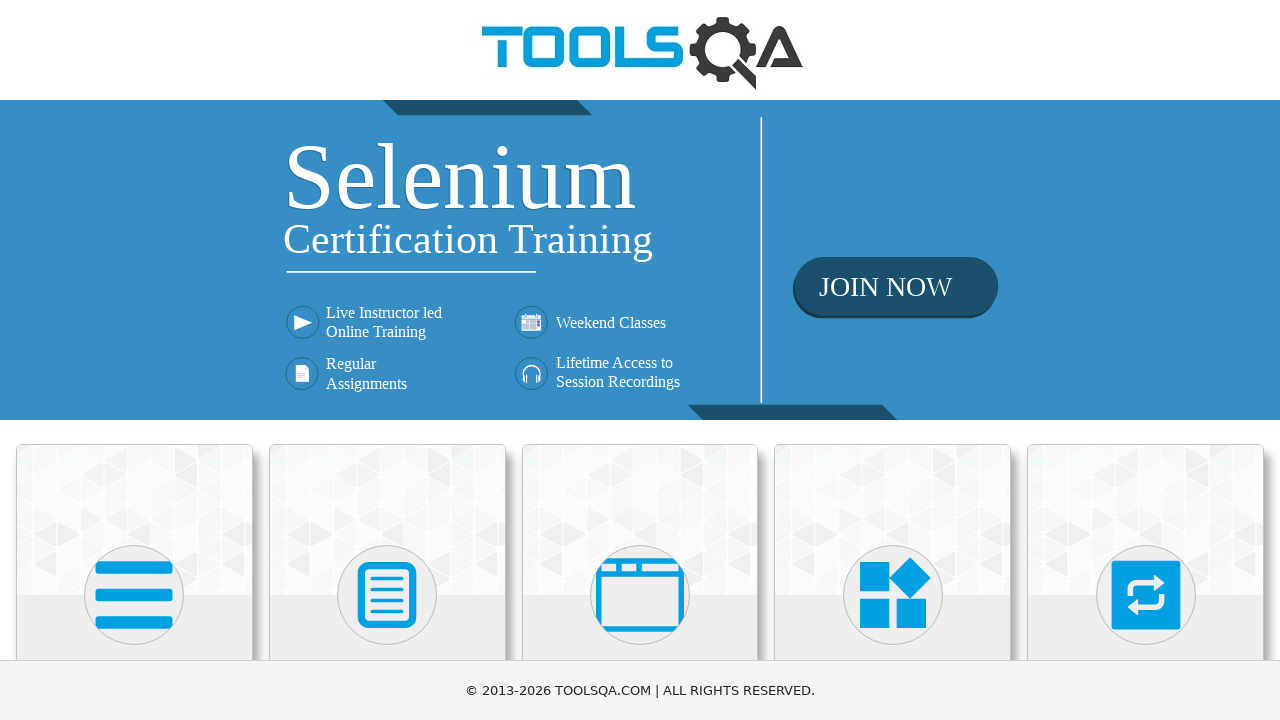

Set up route interception to block image requests
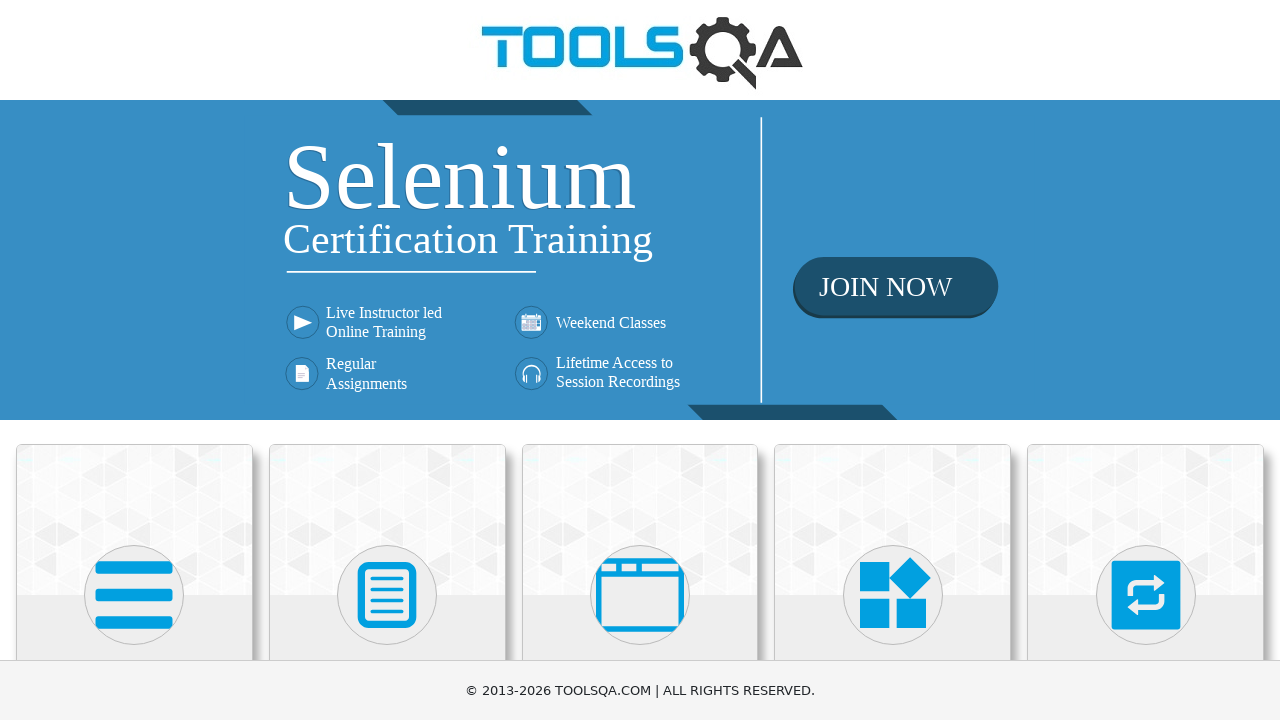

Configured page error listener to monitor for errors
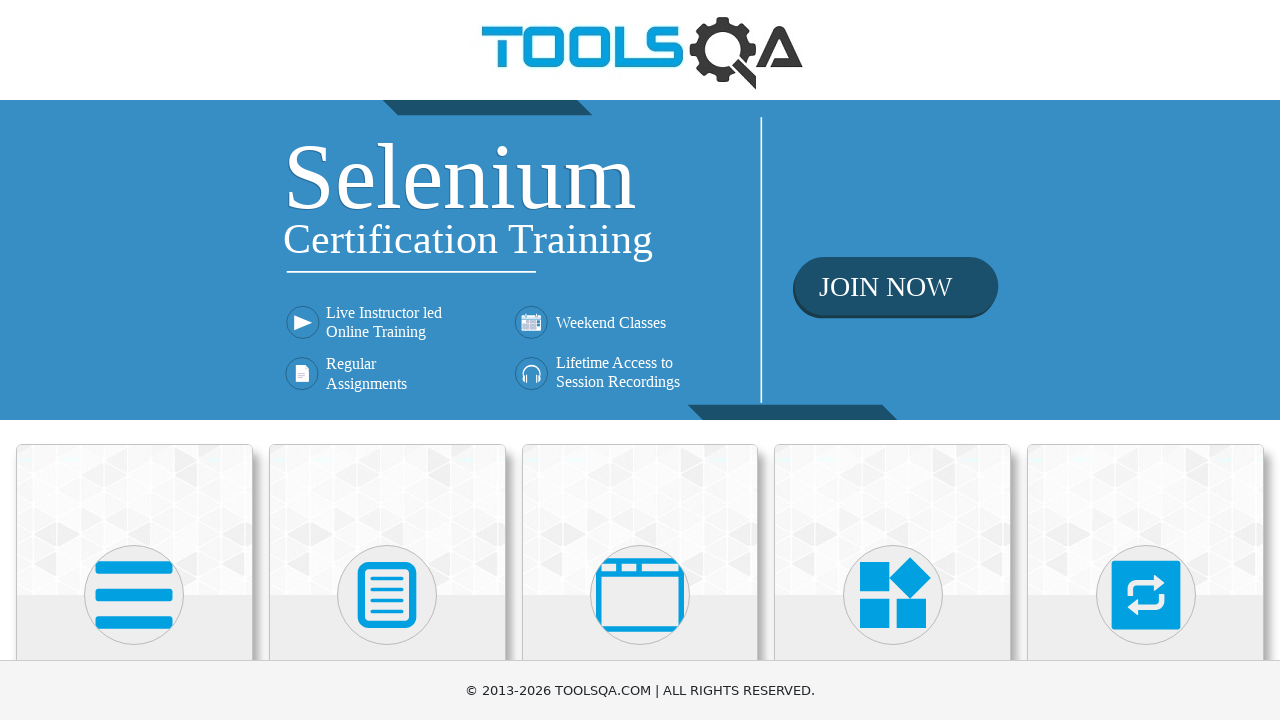

Navigated to https://demoqa.com
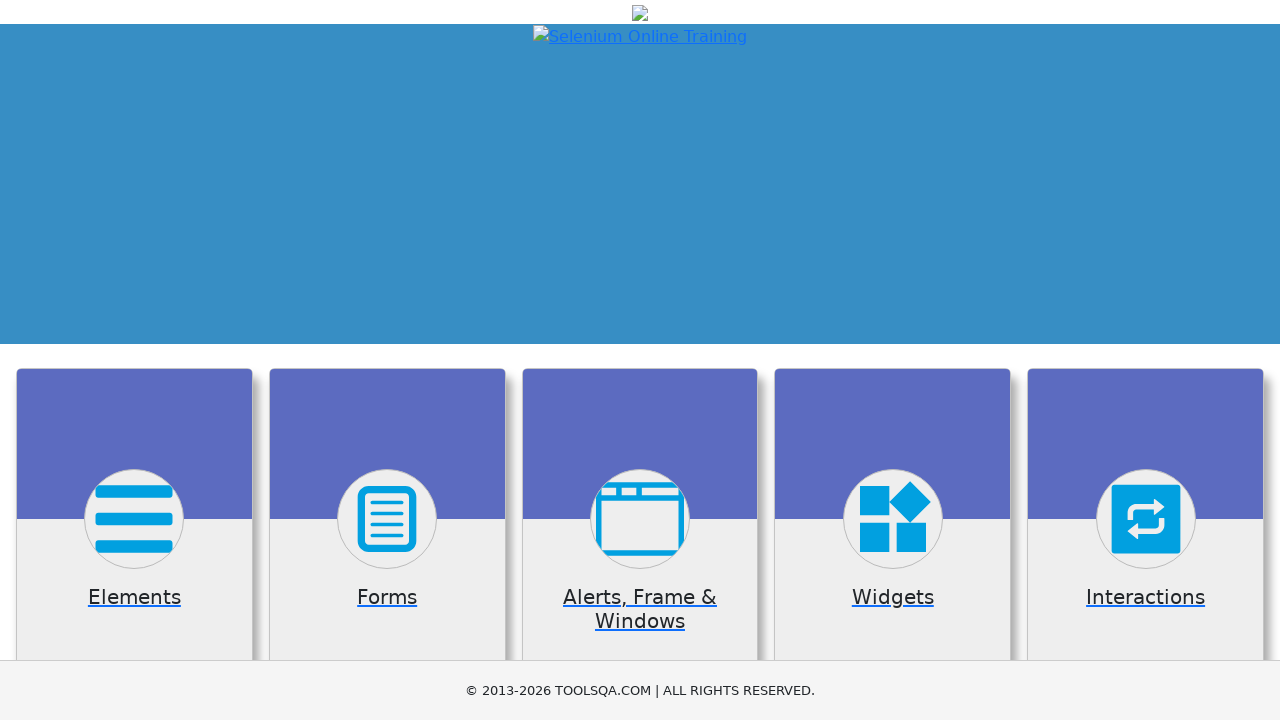

Page reached networkidle load state
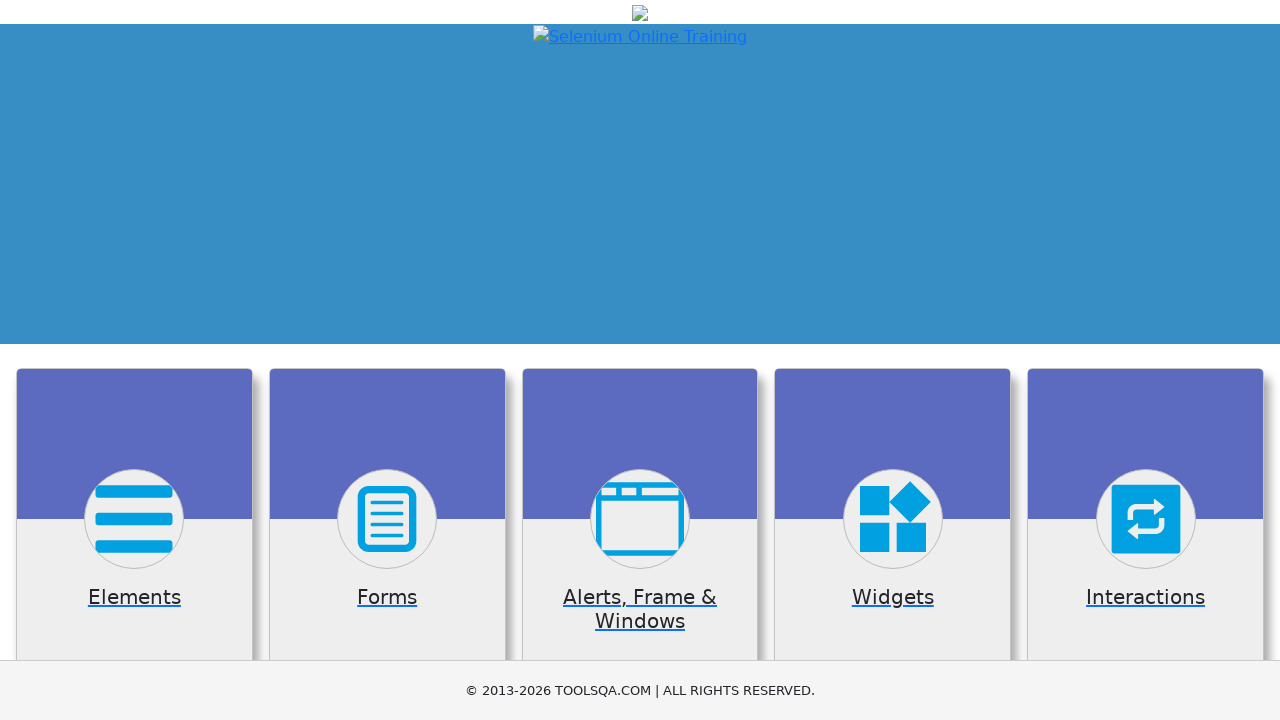

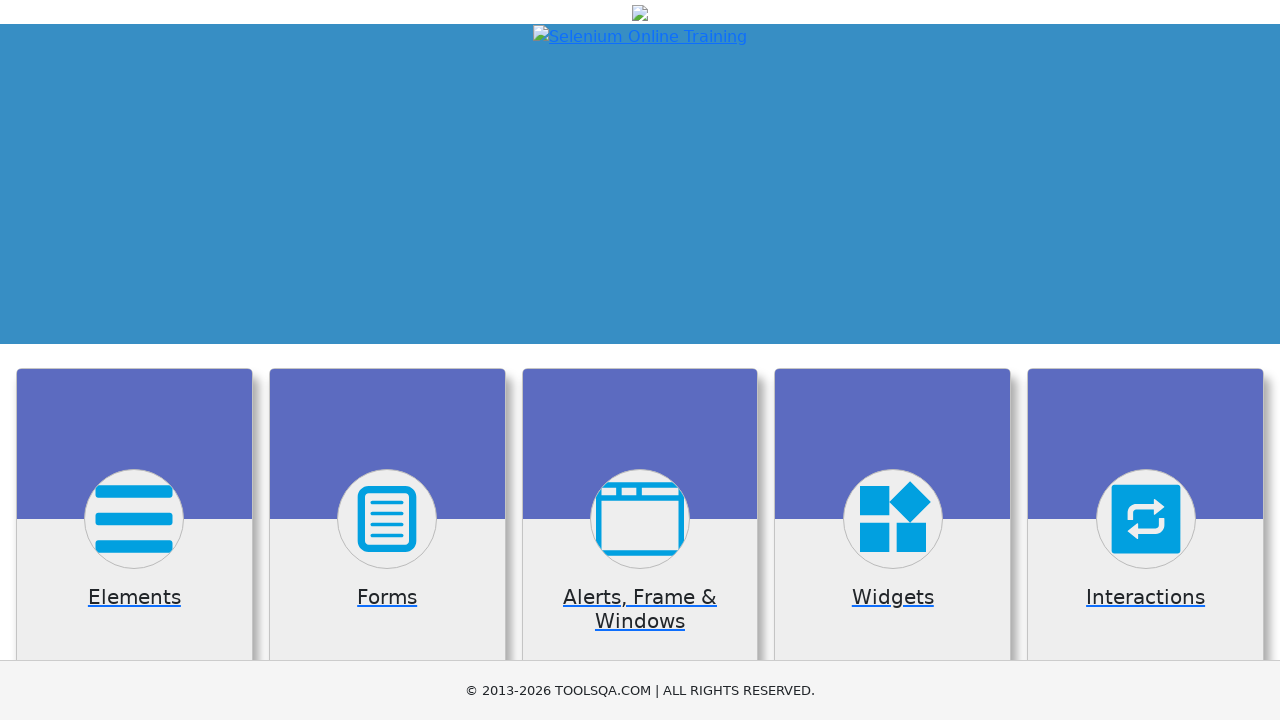